Navigates to the Automation Practice page and locates the footer section with its navigation links to verify they are present on the page.

Starting URL: https://rahulshettyacademy.com/AutomationPractice/

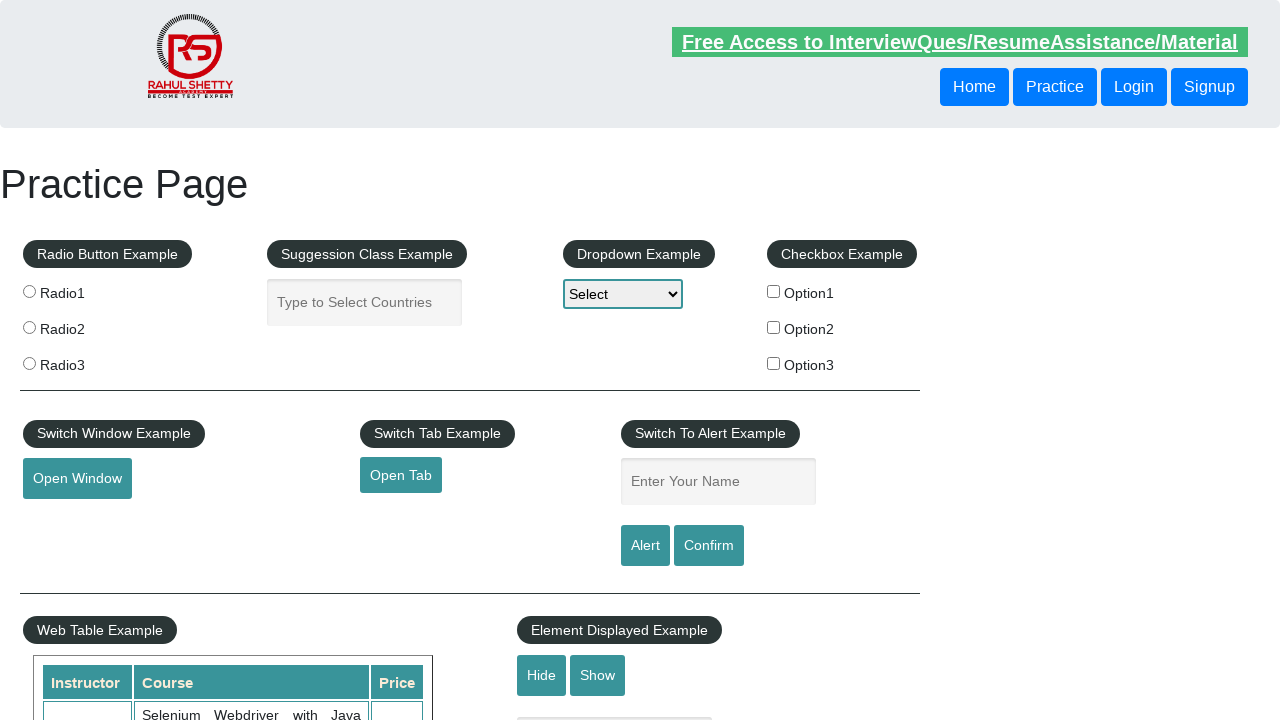

Footer section (#gf-BIG) is now visible
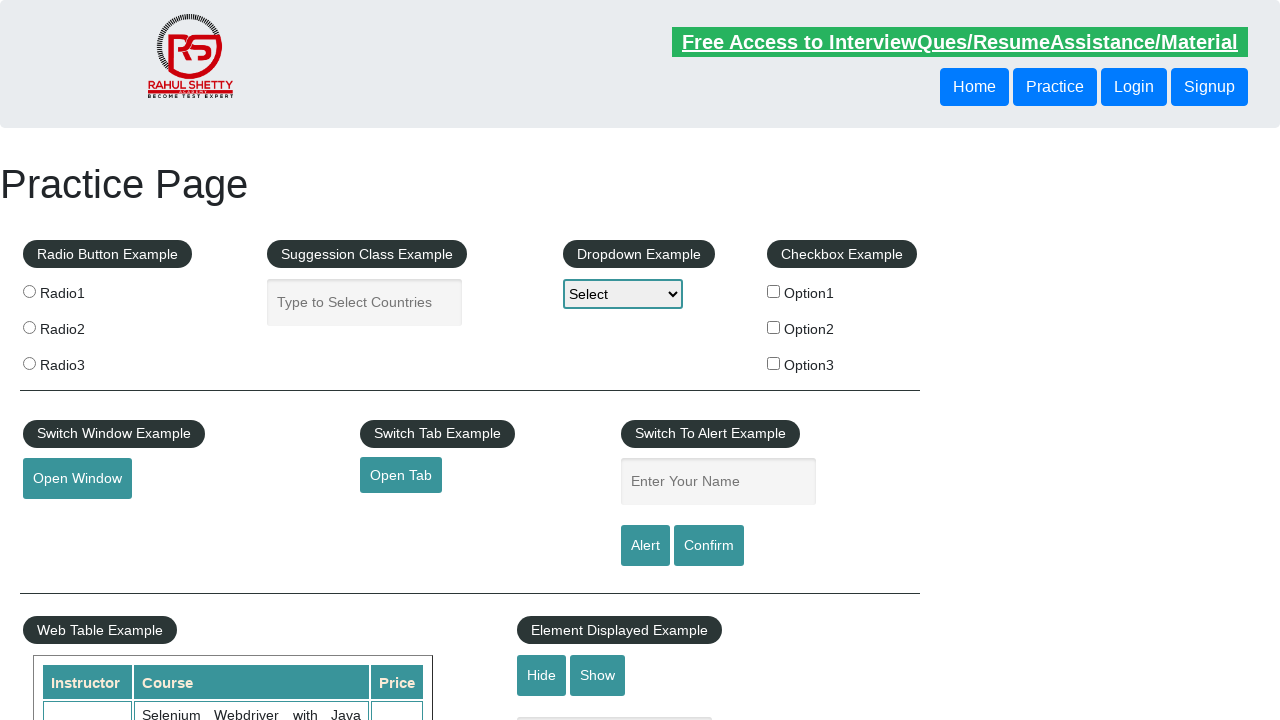

Located all footer navigation links
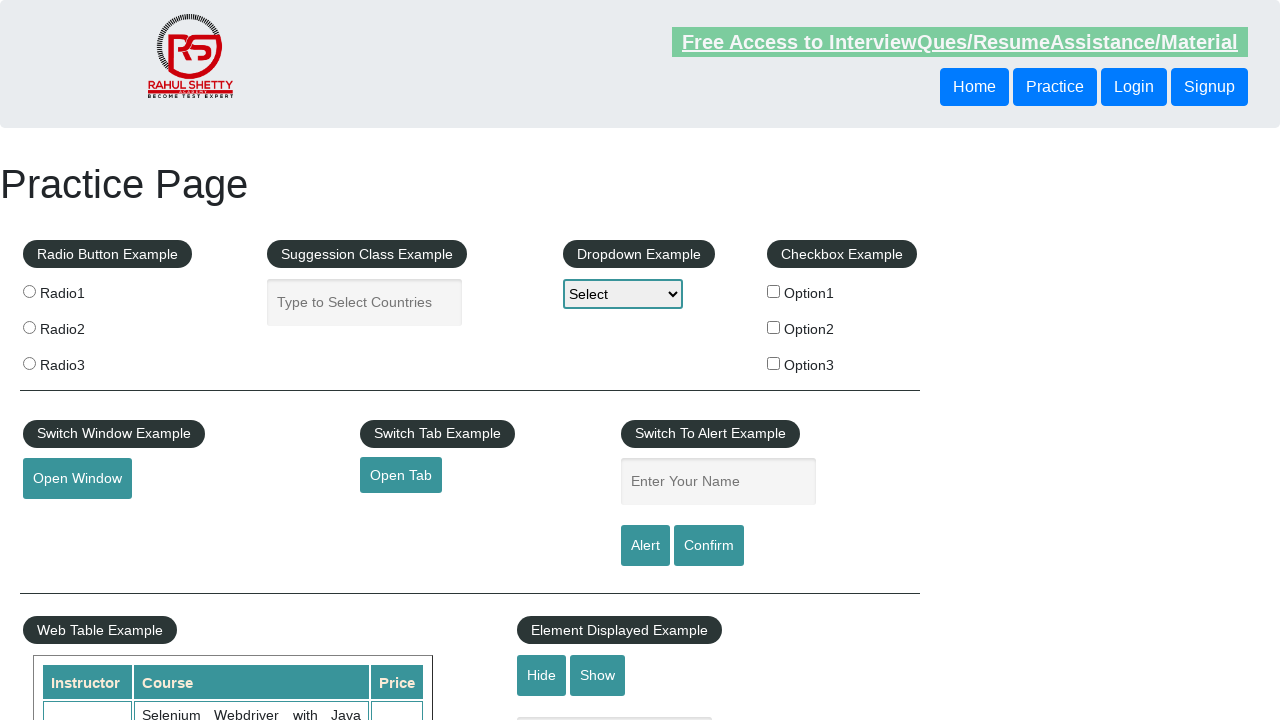

First footer link is visible
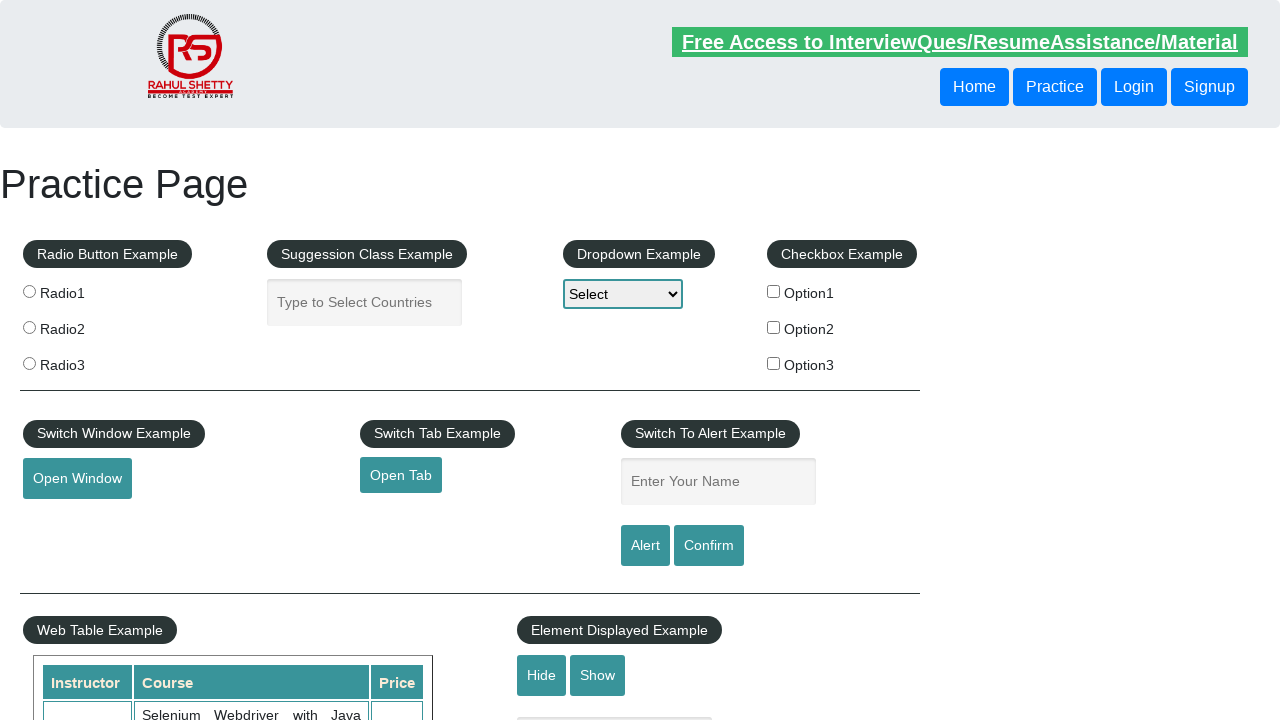

Footer contains 16 navigation links
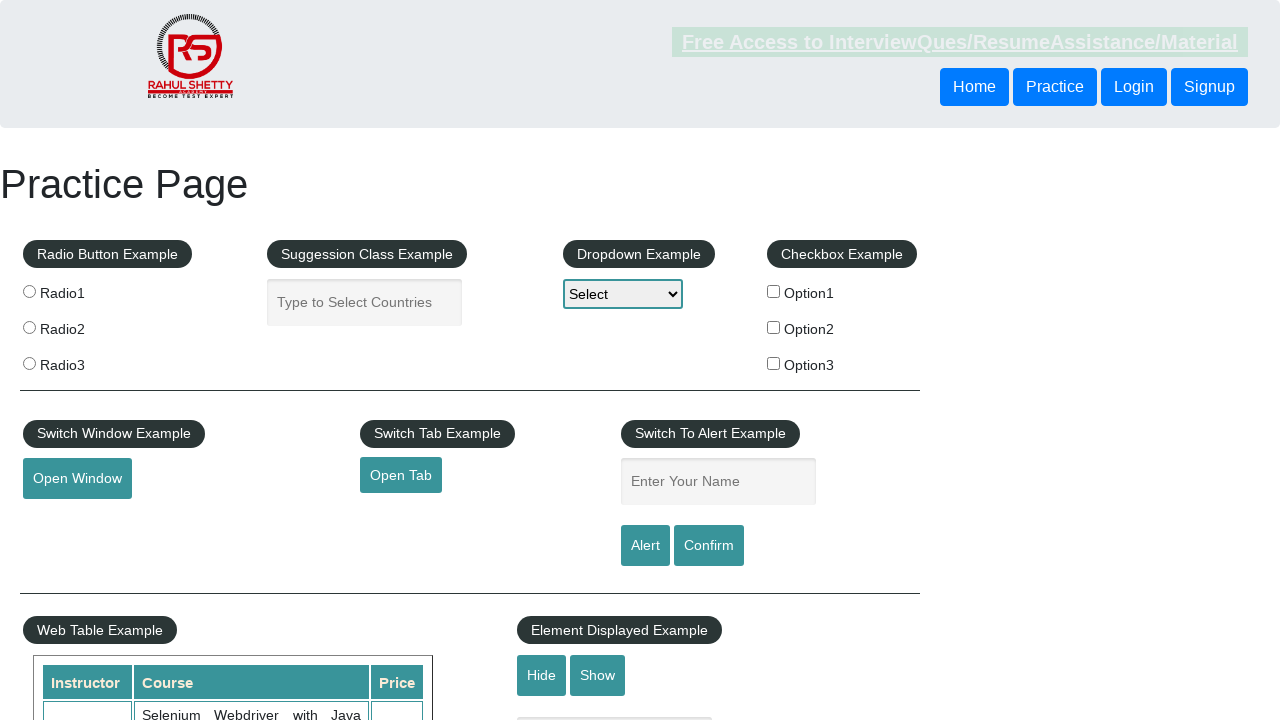

Assertion passed: Footer contains navigation links
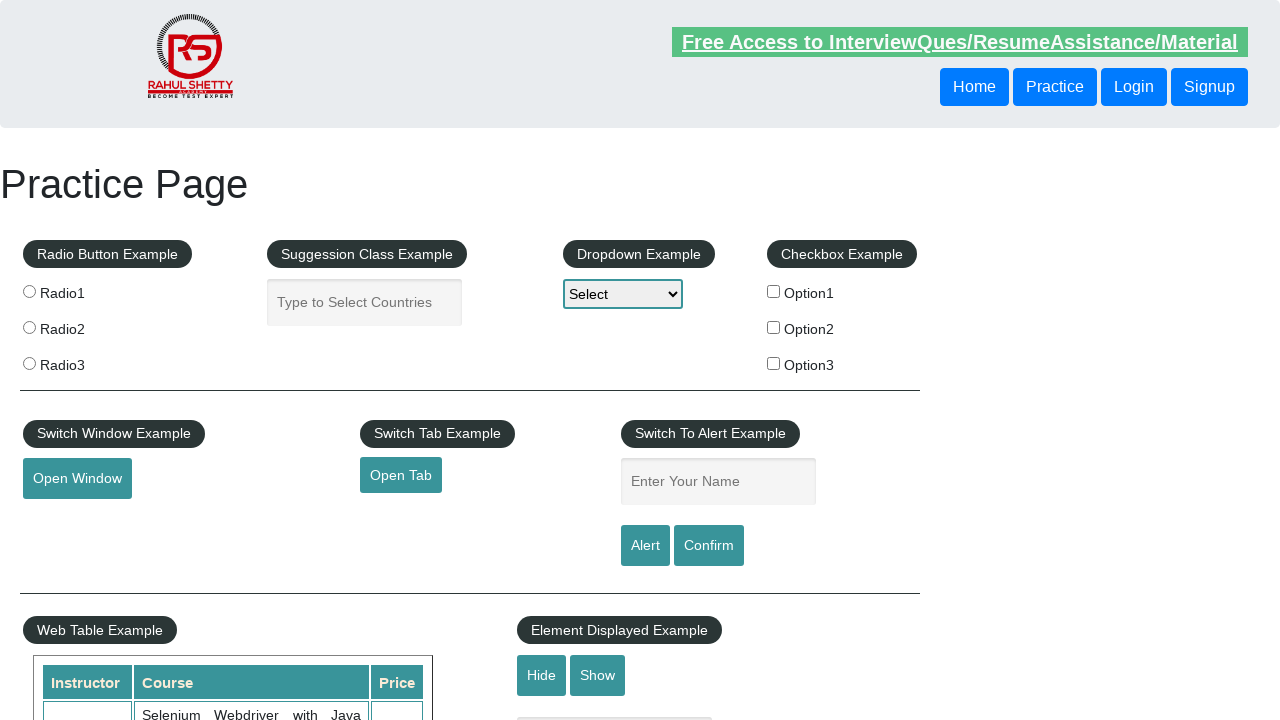

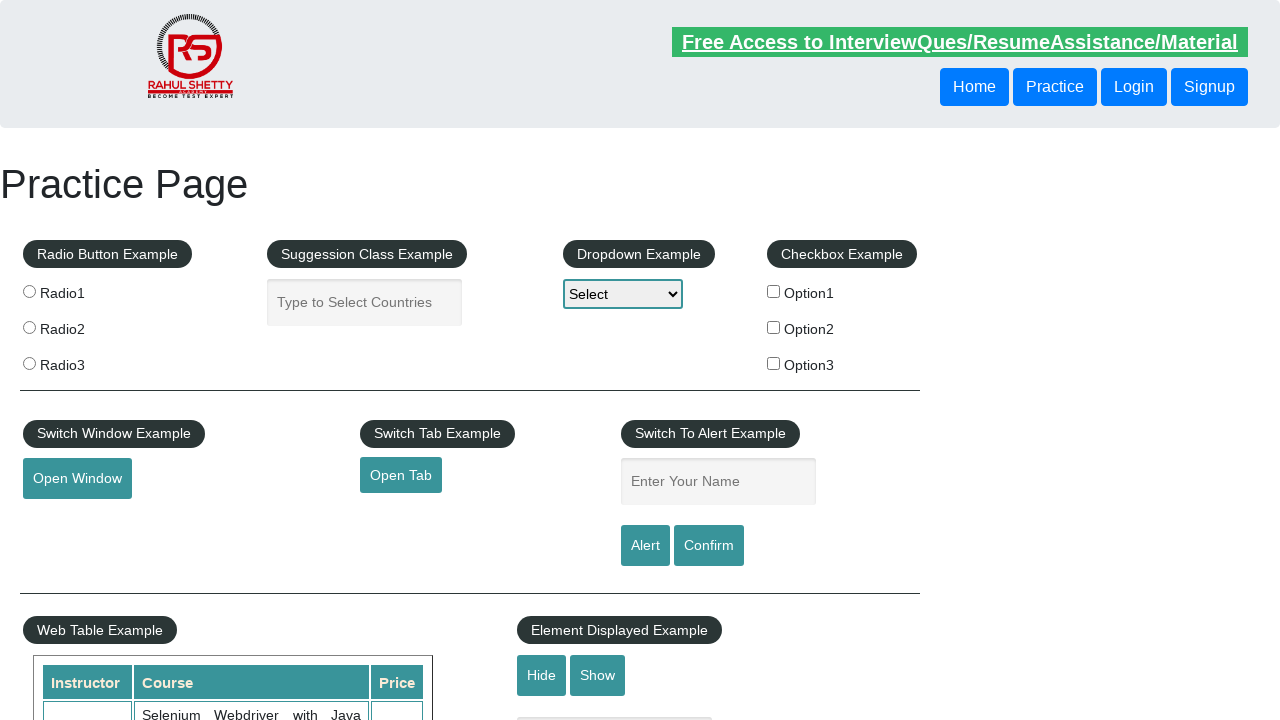